Tests search functionality by selecting all regions option from the region dropdown

Starting URL: https://www.ss.lv/lv/search/

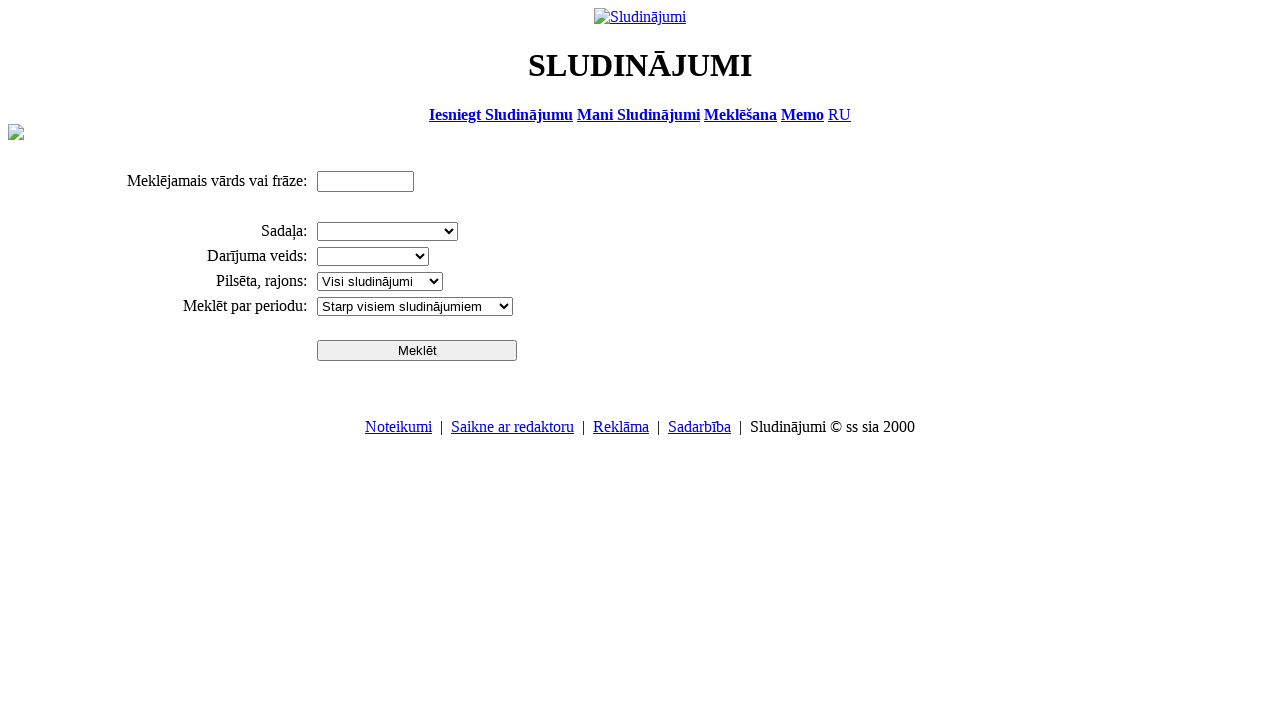

Selected 'Visi sludinājumi' (all regions) from region dropdown on select[name='search_region']
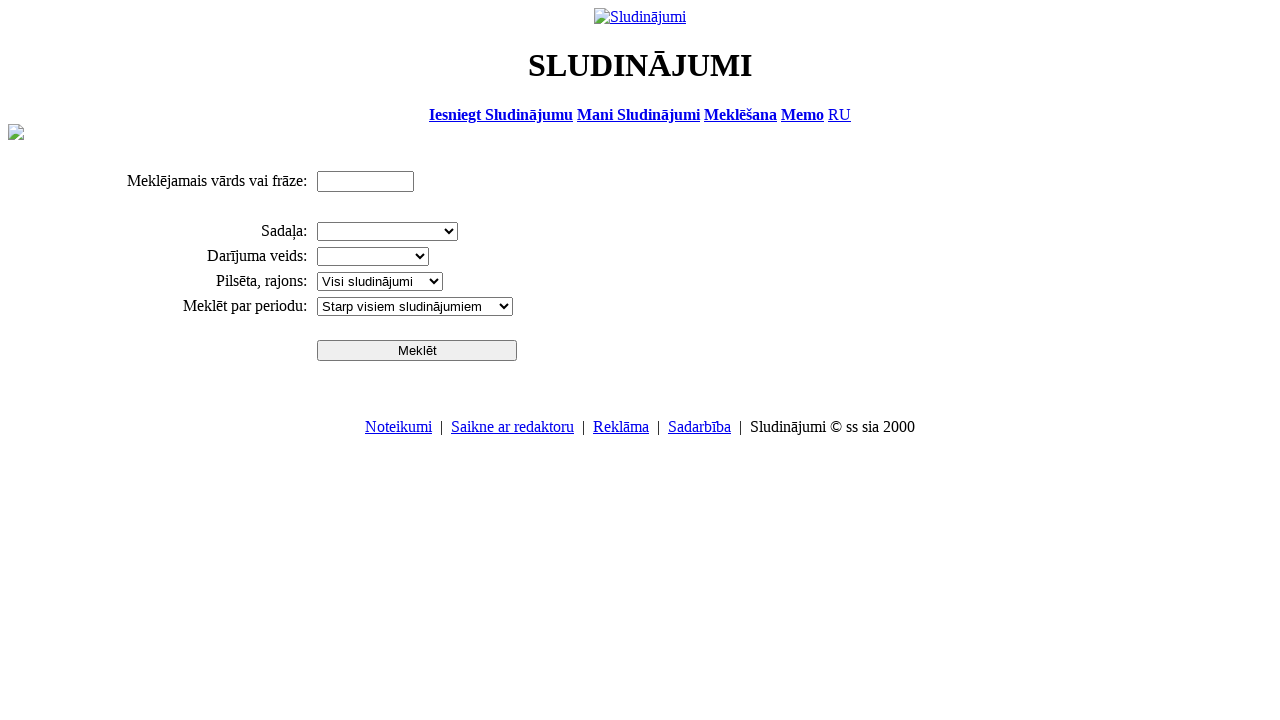

Clicked search button to perform search at (417, 350) on input[name='btn']
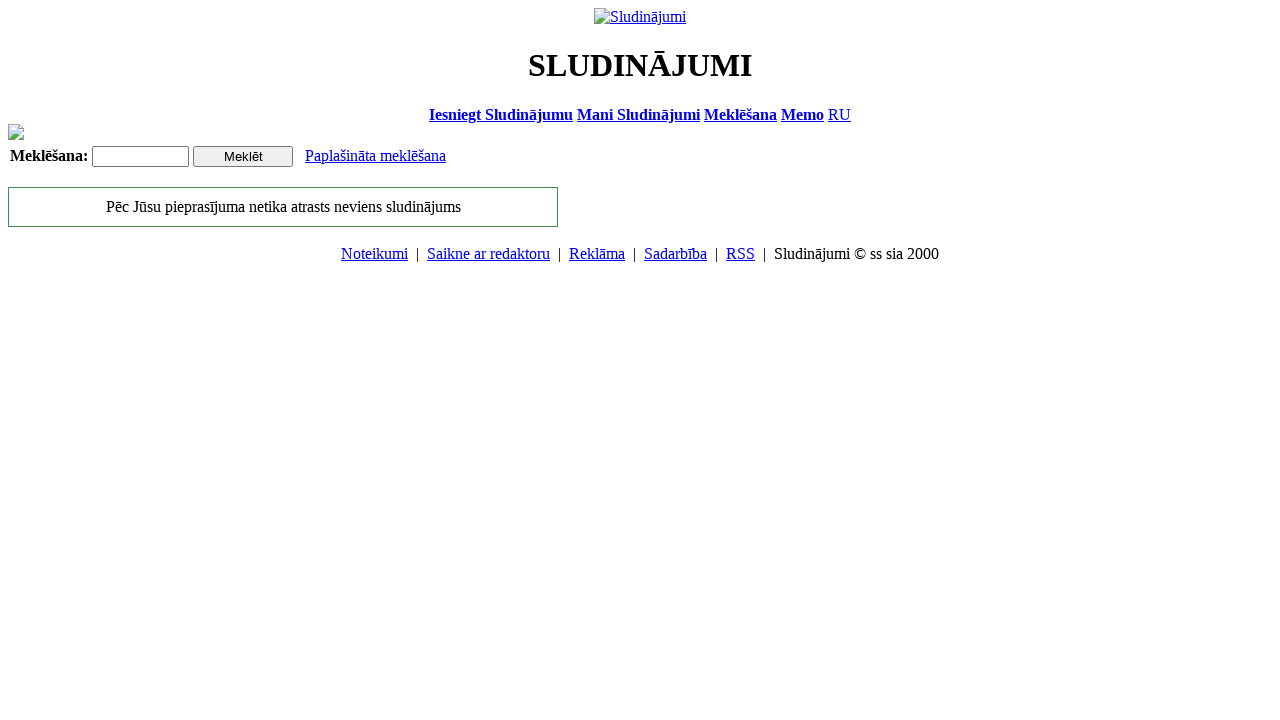

Search results table loaded successfully
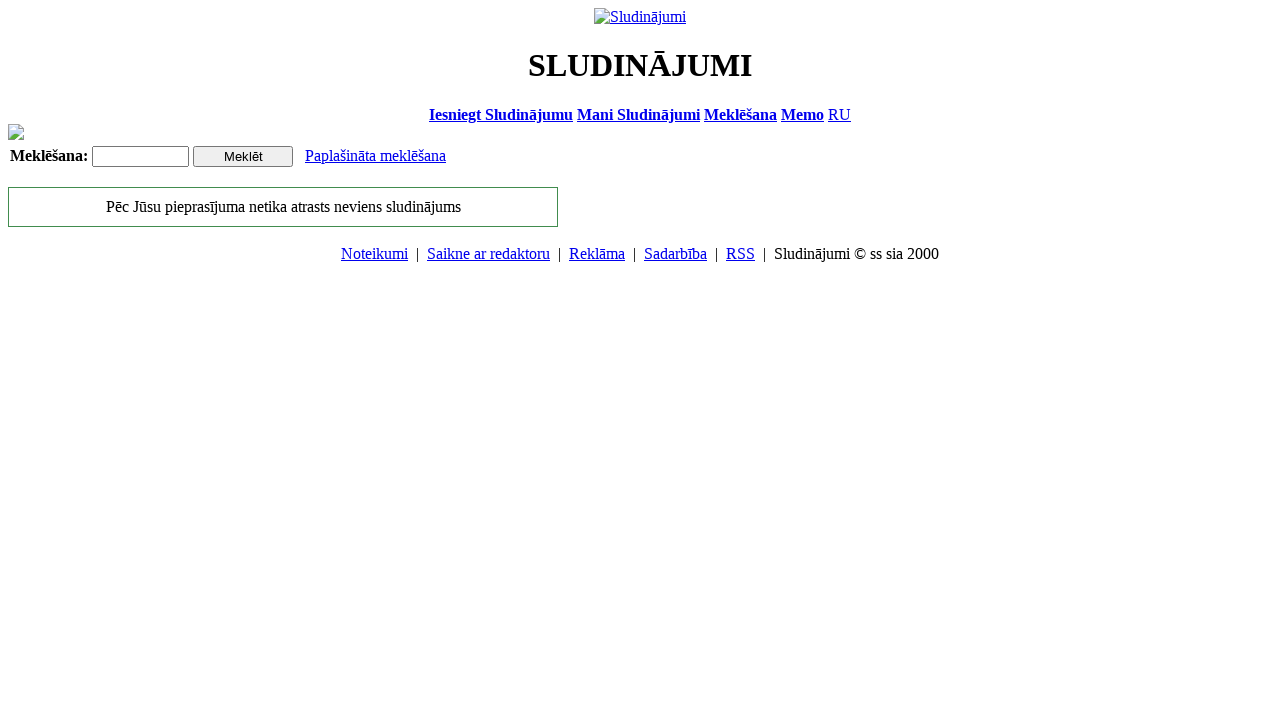

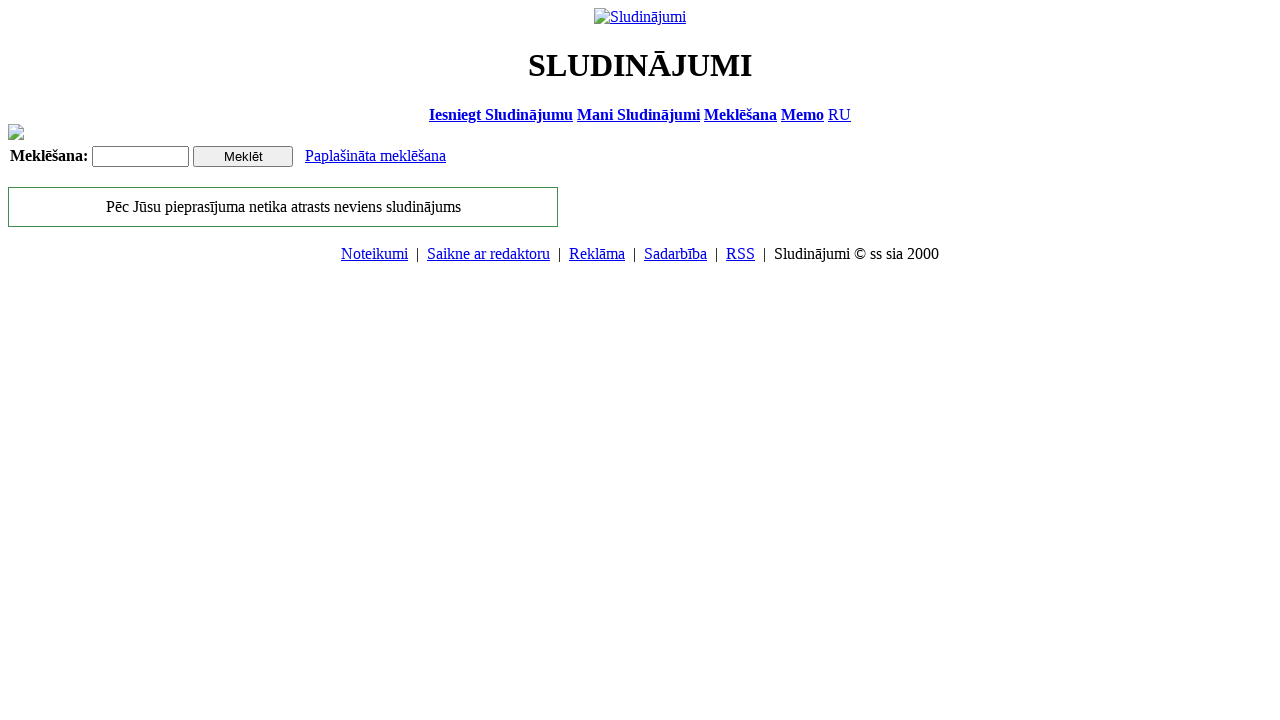